Tests right-click context menu functionality by performing a right-click on an element, selecting the Edit option from the context menu, and accepting the resulting alert

Starting URL: http://medialize.github.io/jQuery-contextMenu/demo.html

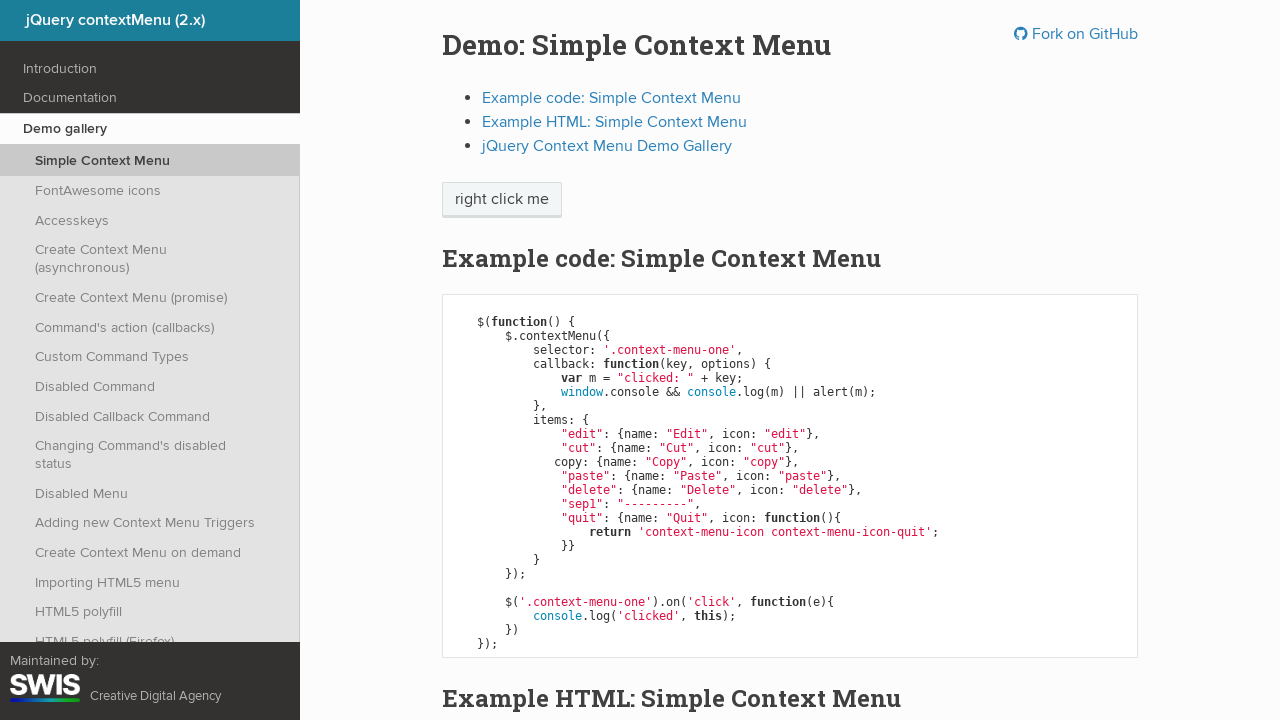

Located the 'right click me' element
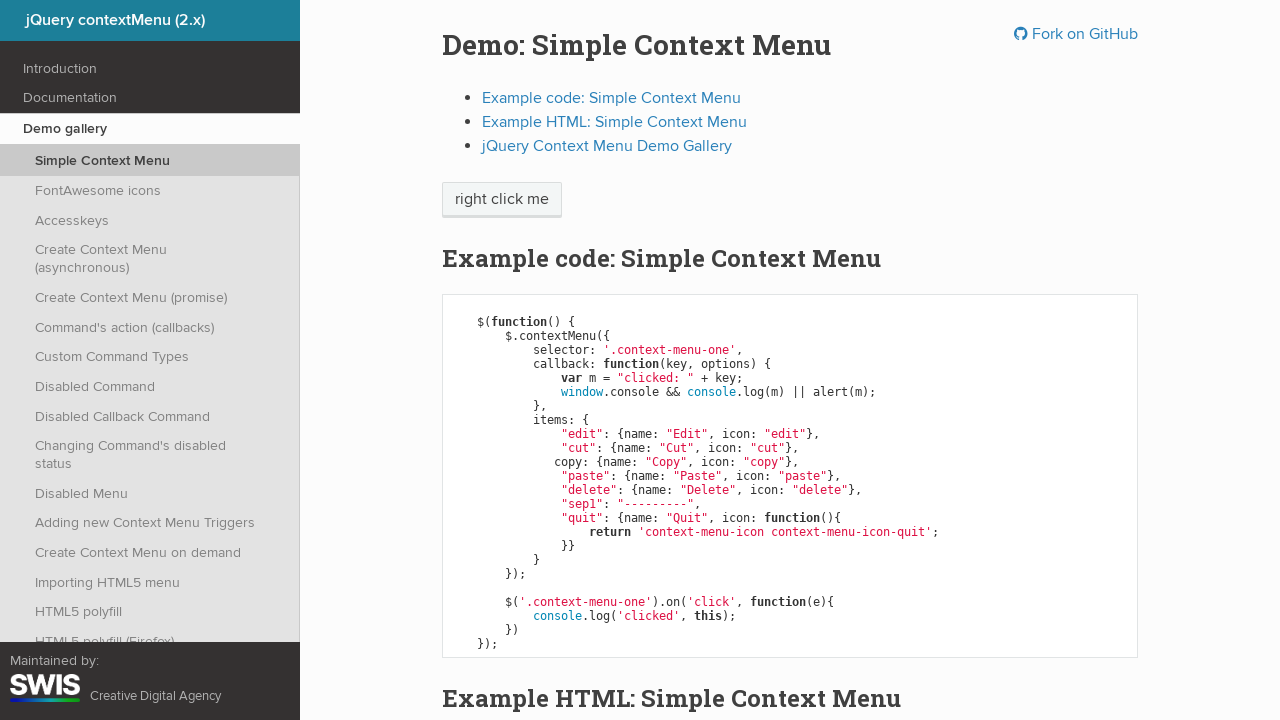

Performed right-click on the element to open context menu at (502, 200) on xpath=//span[text()='right click me']
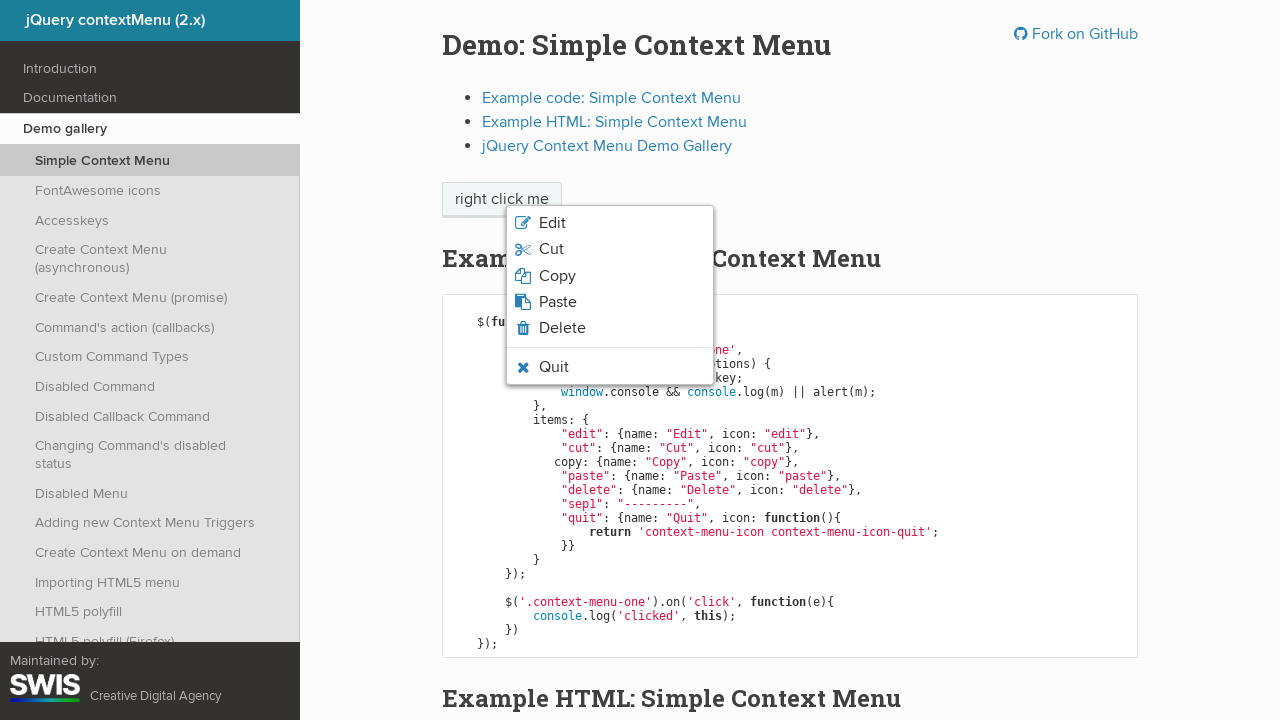

Clicked on 'Edit' option from the context menu at (552, 223) on xpath=//span[text()='Edit']
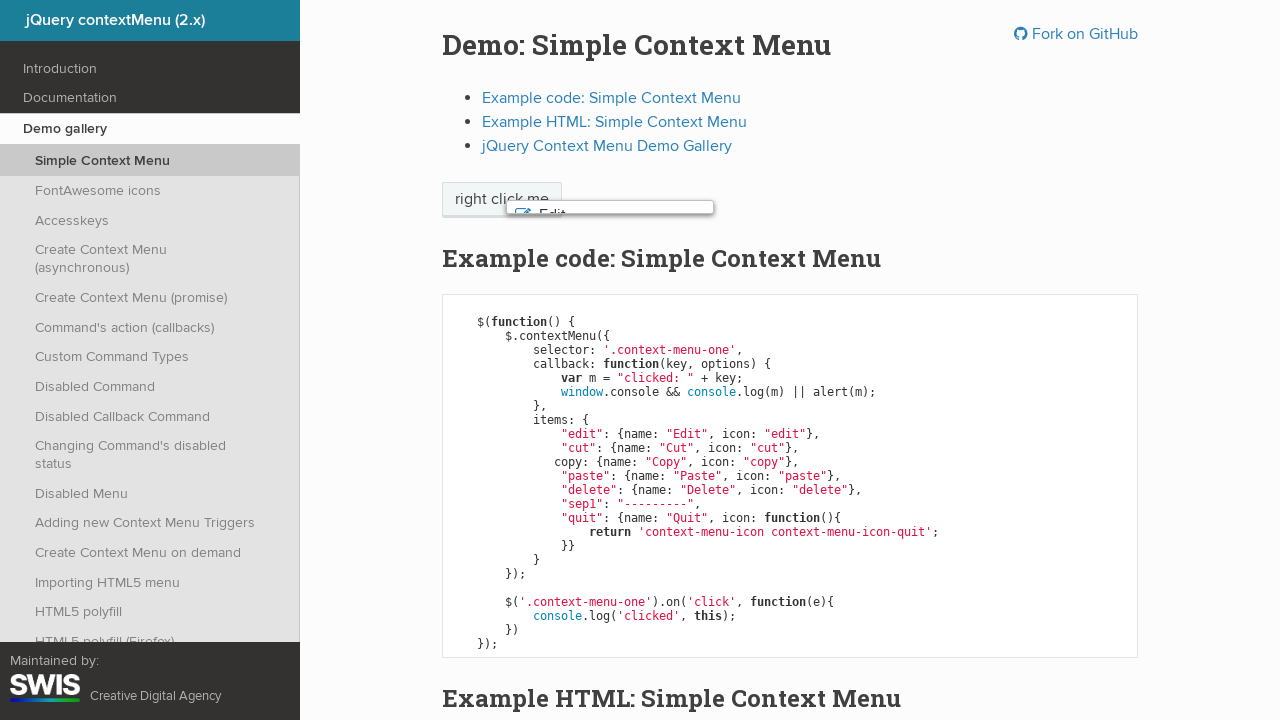

Set up dialog handler to accept alert
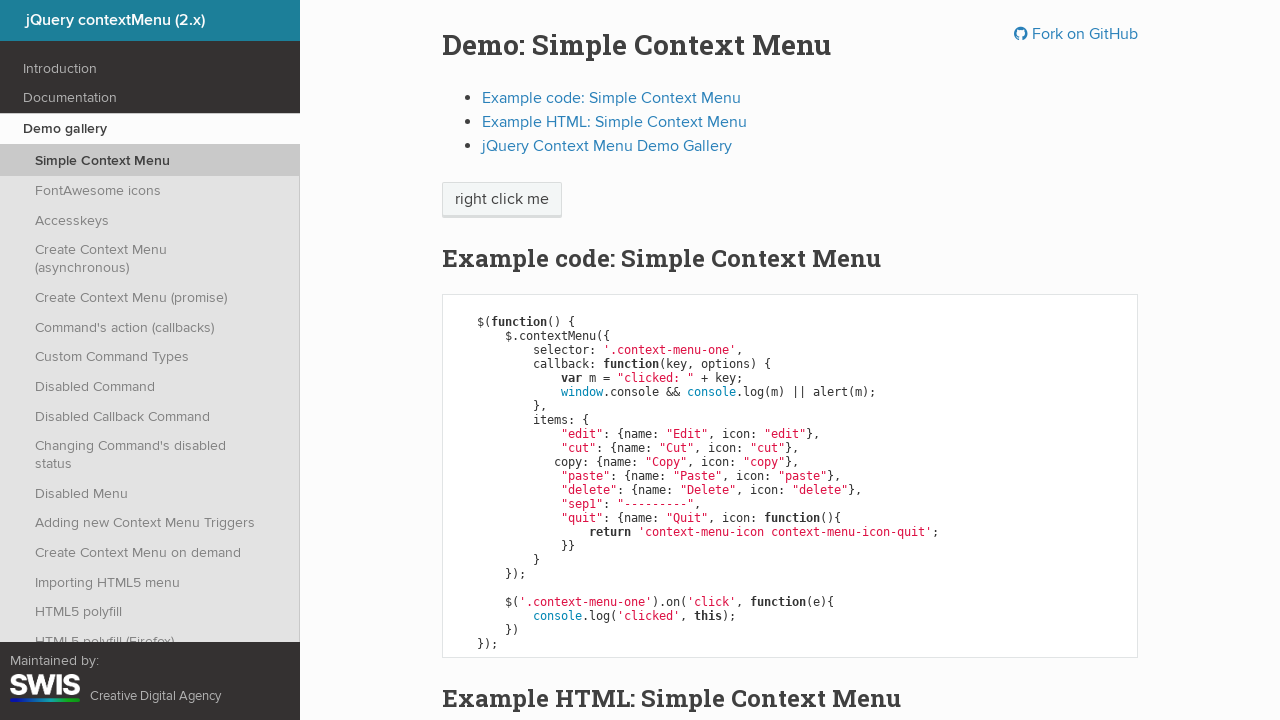

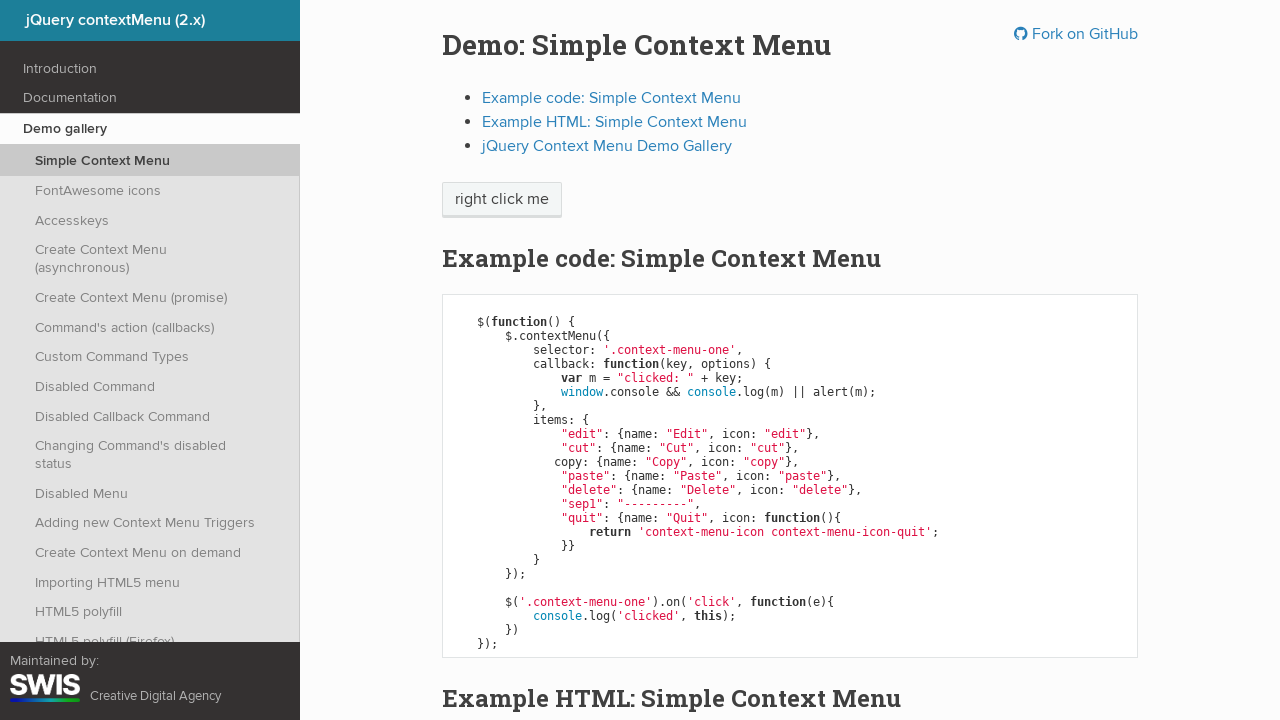